Tests nested iframe navigation by switching between multiple iframes and filling a text field within an inner iframe

Starting URL: http://demo.automationtesting.in/Frames.html

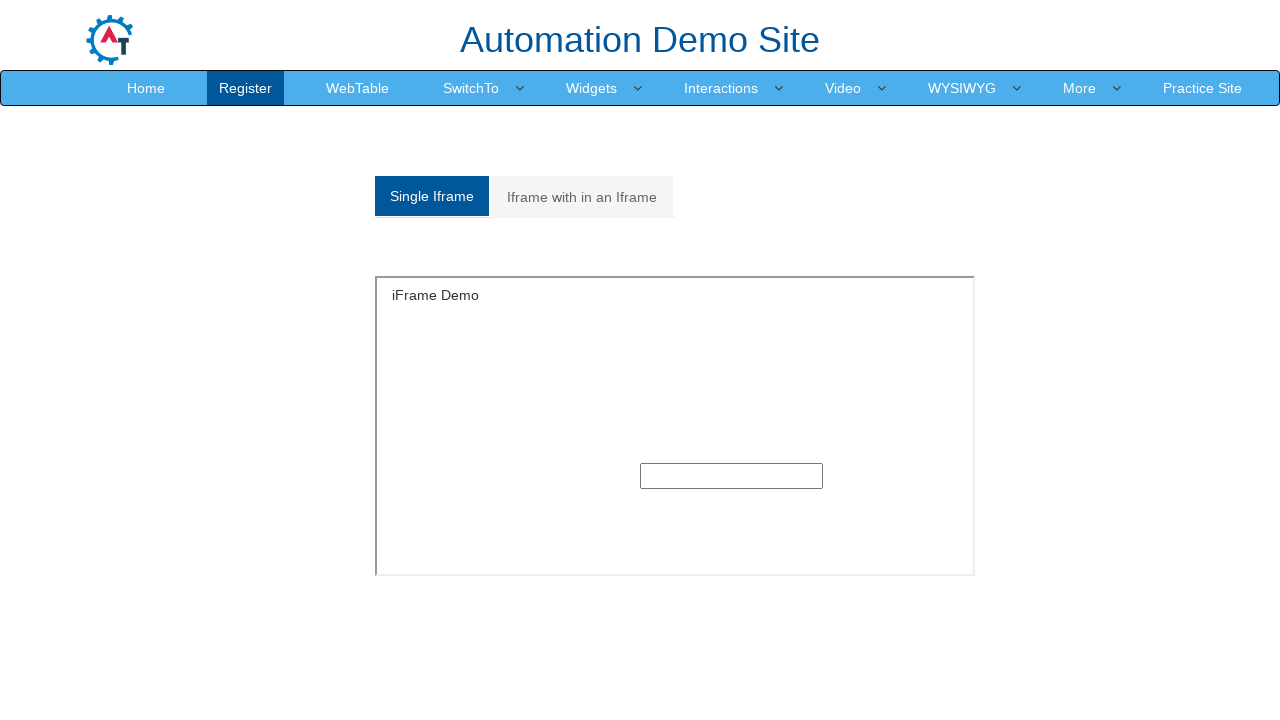

Clicked on 'Iframe with in an Iframe' tab at (582, 197) on xpath=//a[text()='Iframe with in an Iframe']
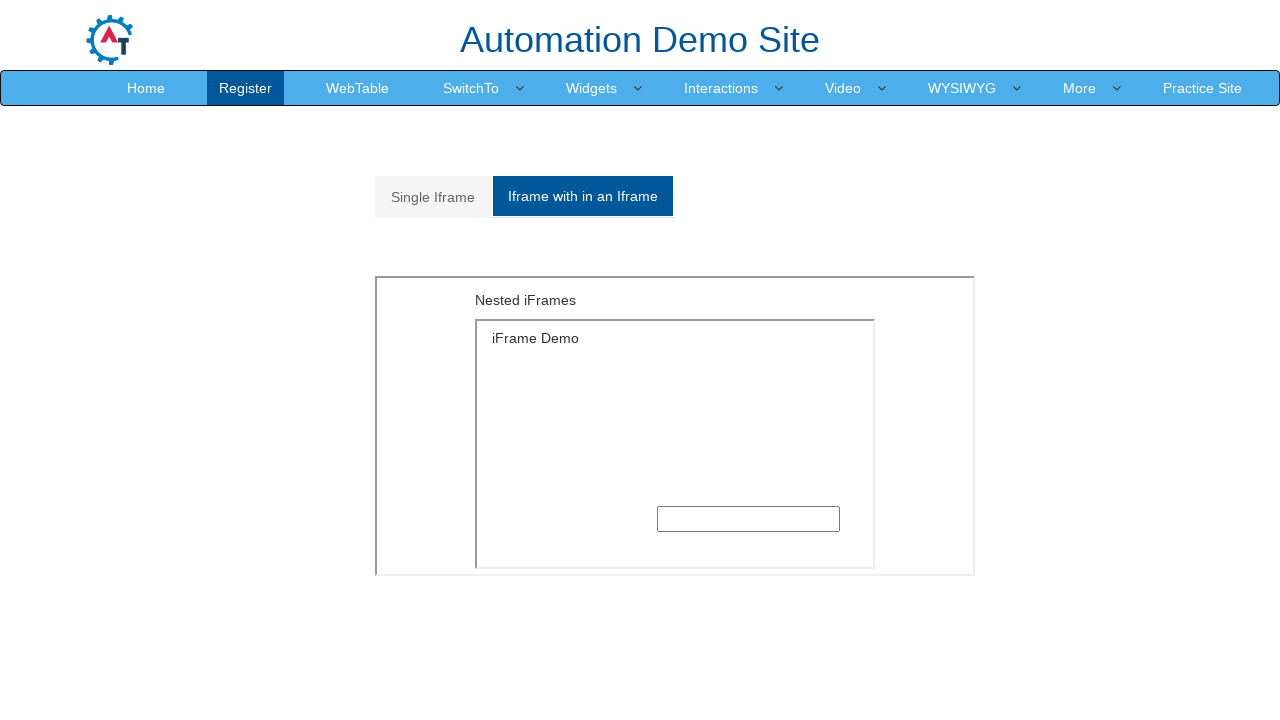

Located outer iframe containing MultipleFrames.html
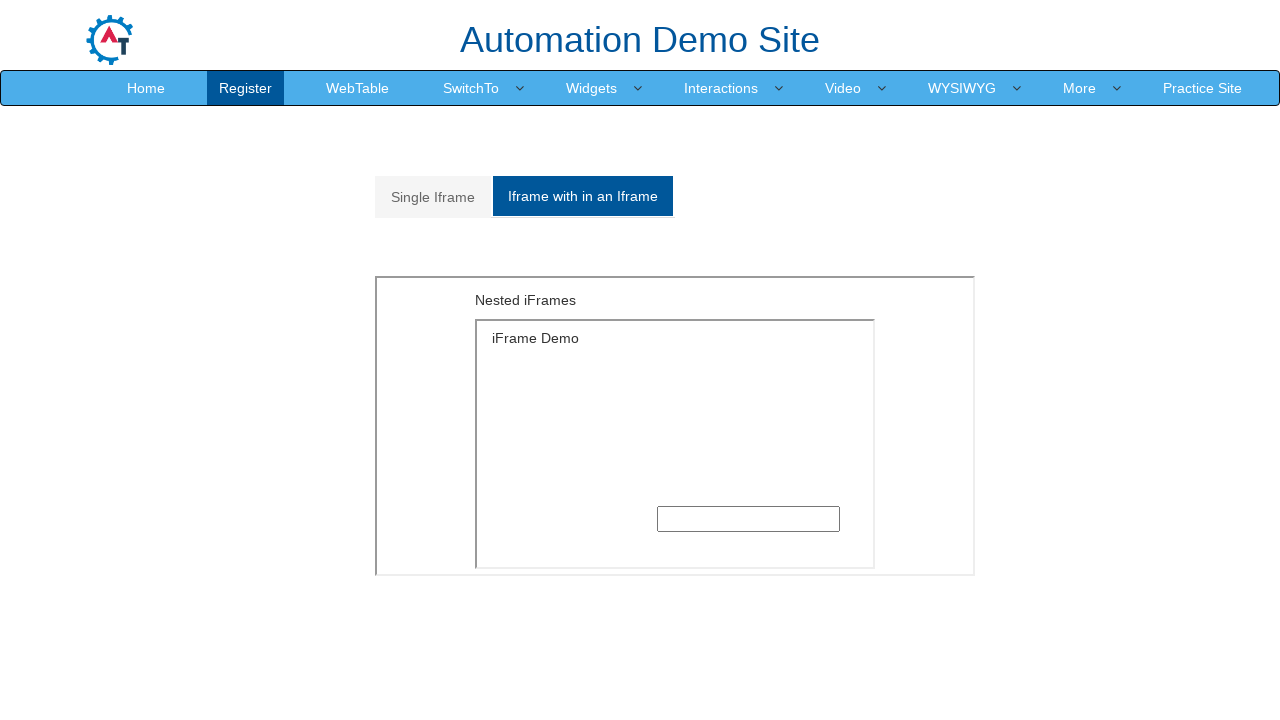

Located inner iframe (first iframe within outer frame)
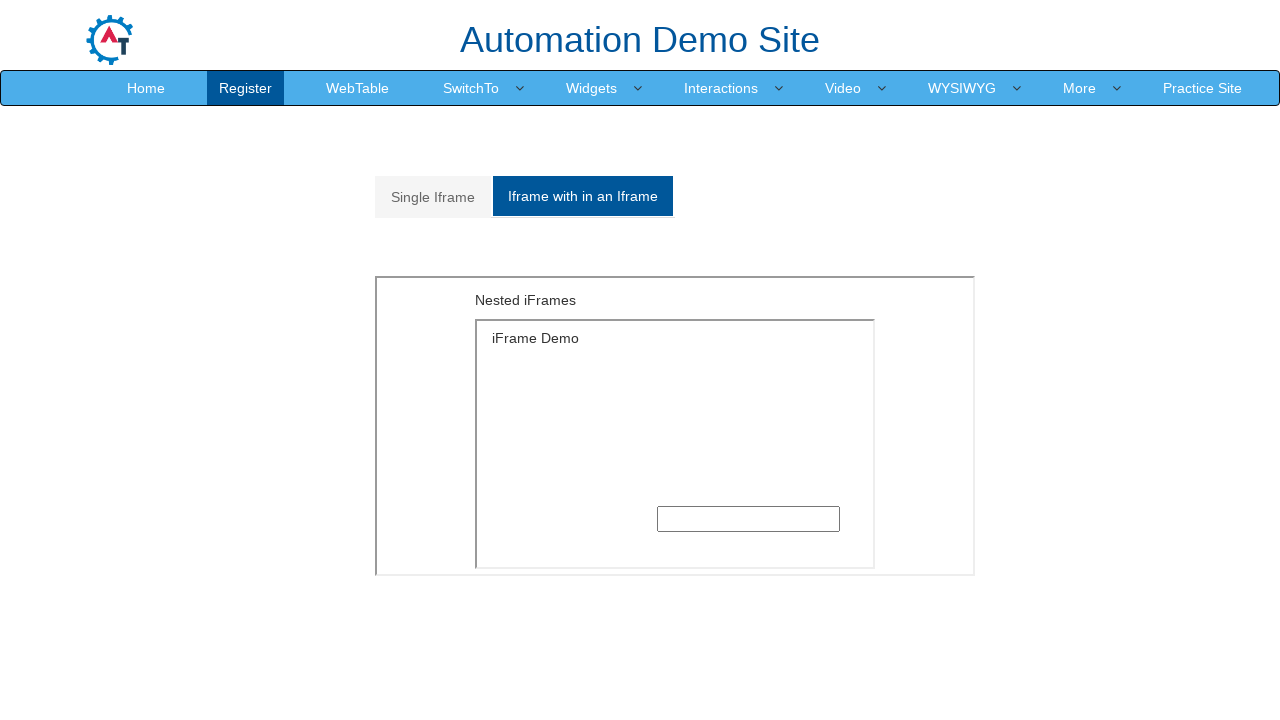

Clicked on text input field within inner iframe at (748, 519) on xpath=//iframe[@src='MultipleFrames.html'] >> internal:control=enter-frame >> if
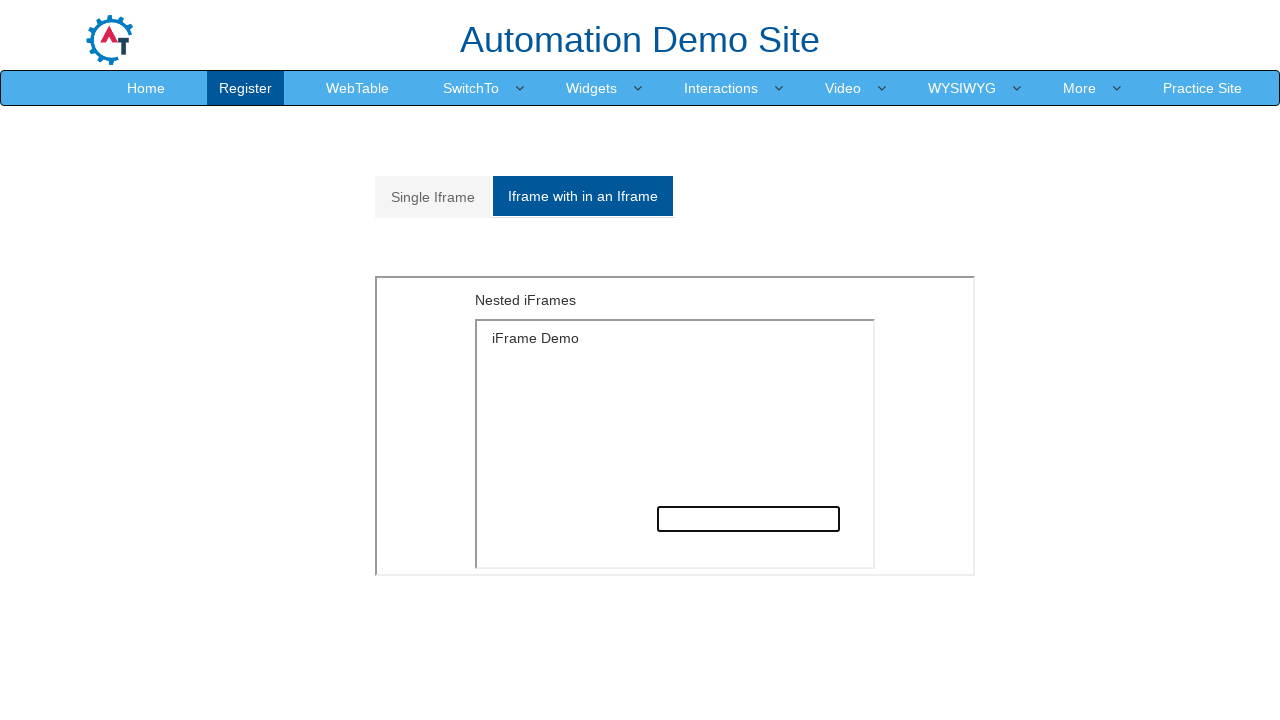

Filled text input field with 'merlin' on xpath=//iframe[@src='MultipleFrames.html'] >> internal:control=enter-frame >> if
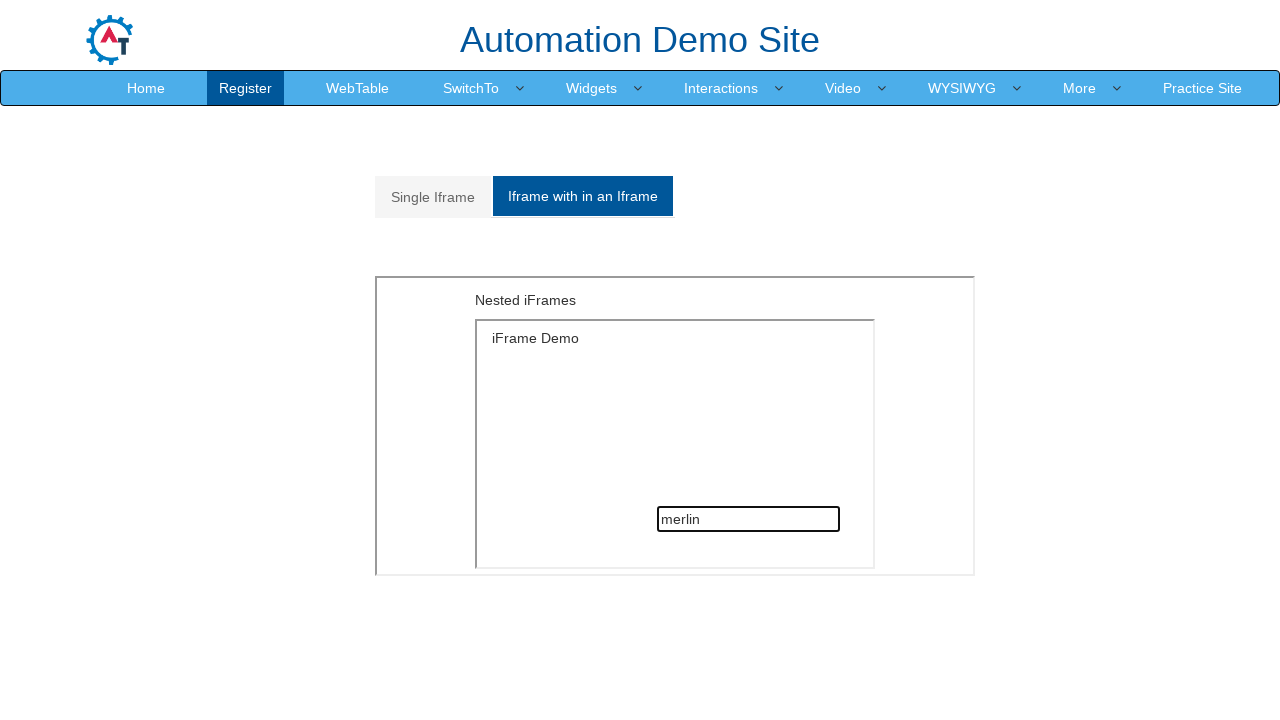

Clicked on 'Single Iframe' tab to return to main page at (433, 197) on xpath=//a[text()='Single Iframe ']
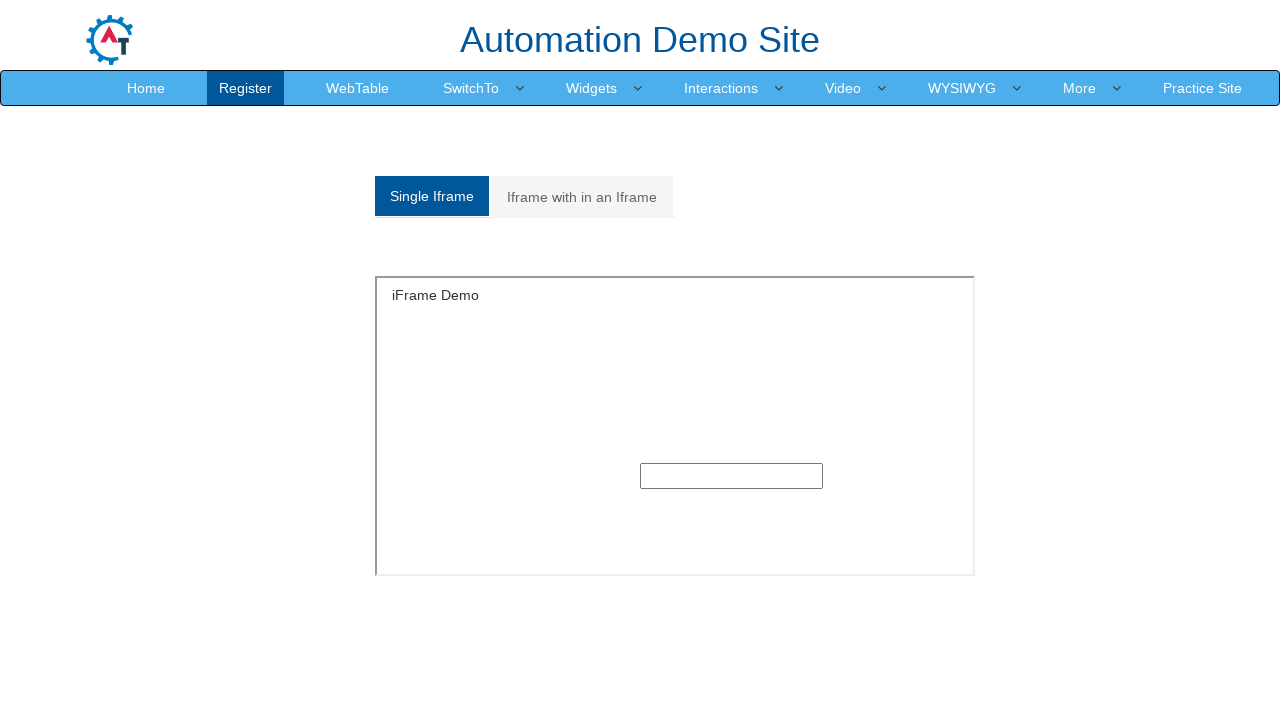

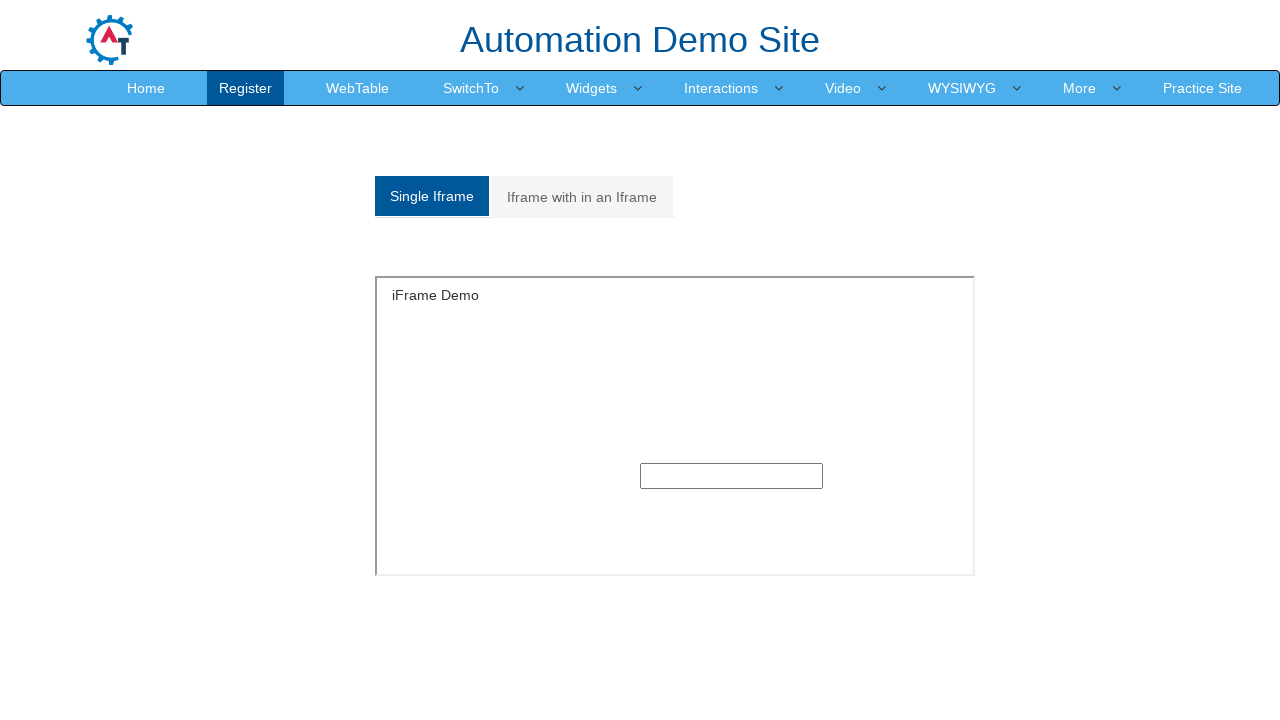